Tests dynamic control removal using implicit wait to verify the confirmation message appears after clicking Remove

Starting URL: https://the-internet.herokuapp.com/dynamic_controls

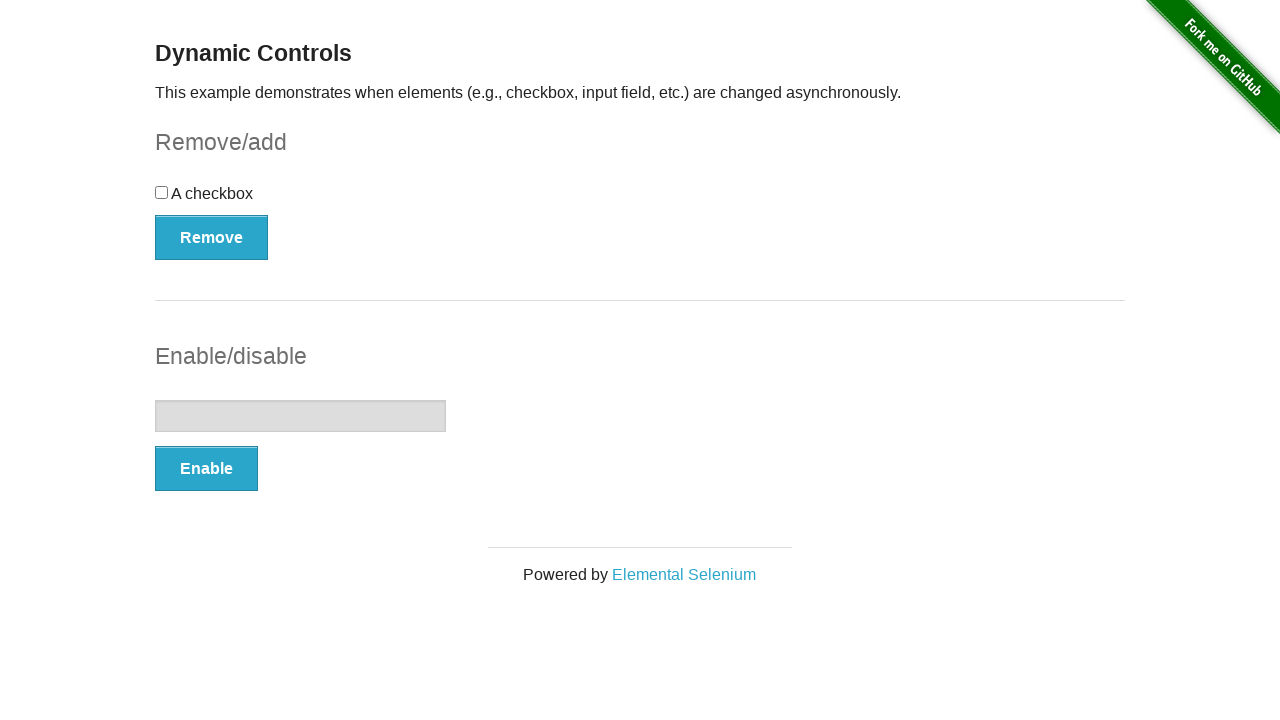

Navigated to dynamic controls page
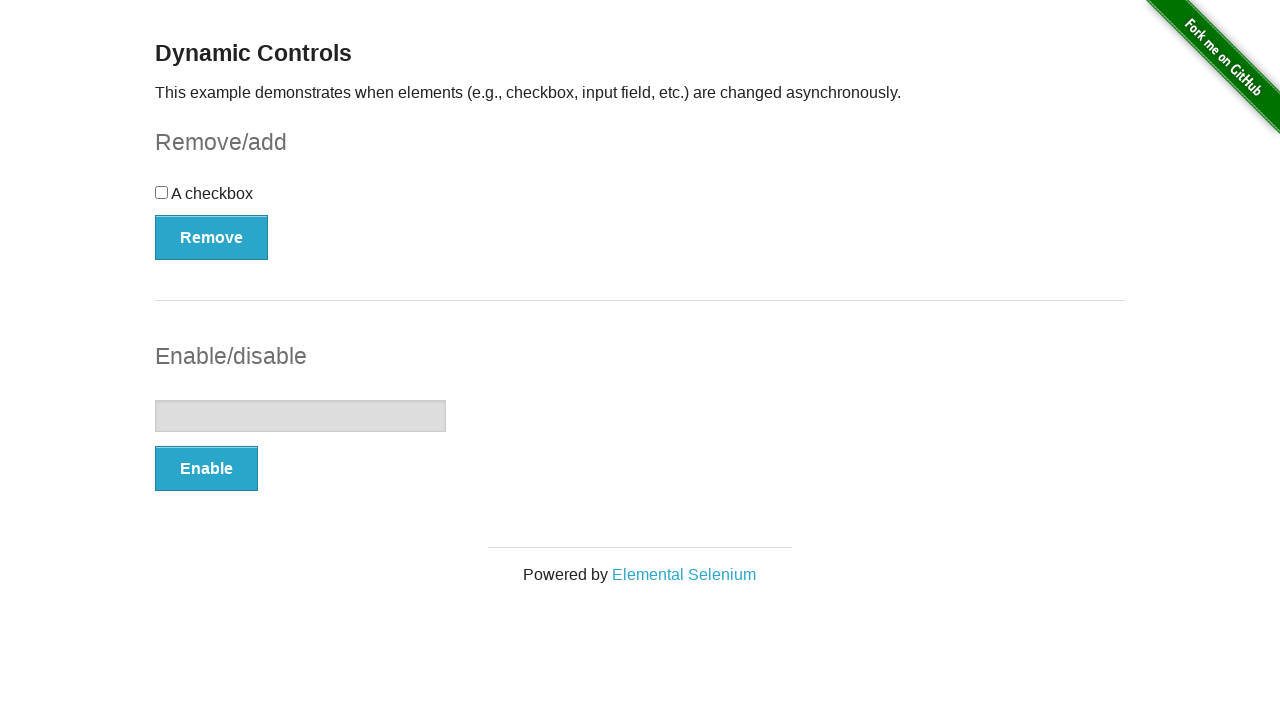

Clicked Remove button to initiate dynamic control removal at (212, 237) on xpath=//button[text()='Remove']
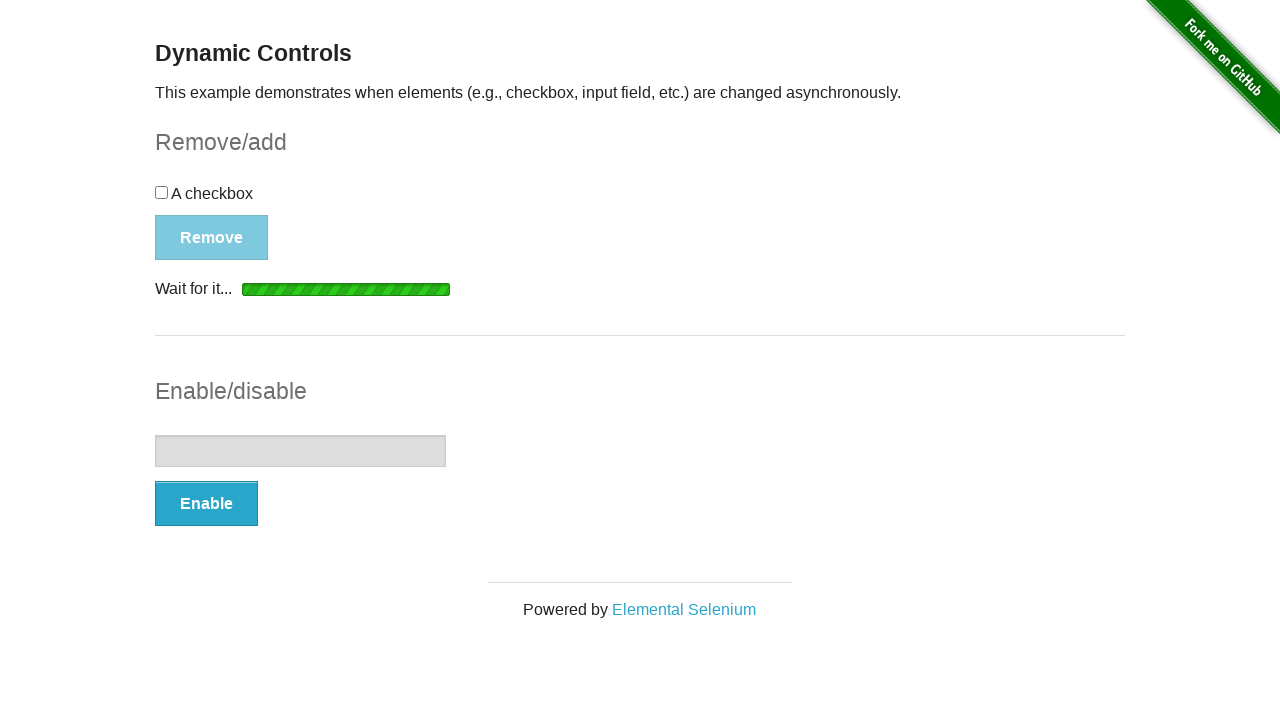

Confirmation message appeared after removal
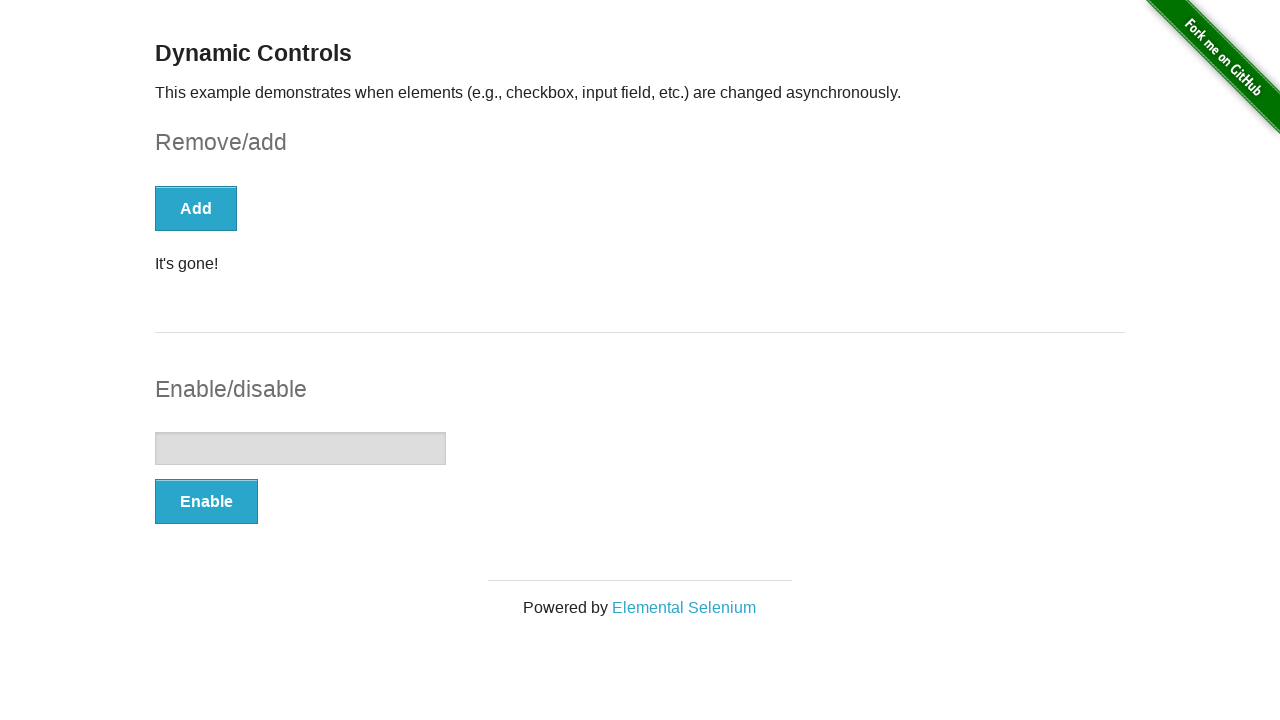

Located confirmation message element
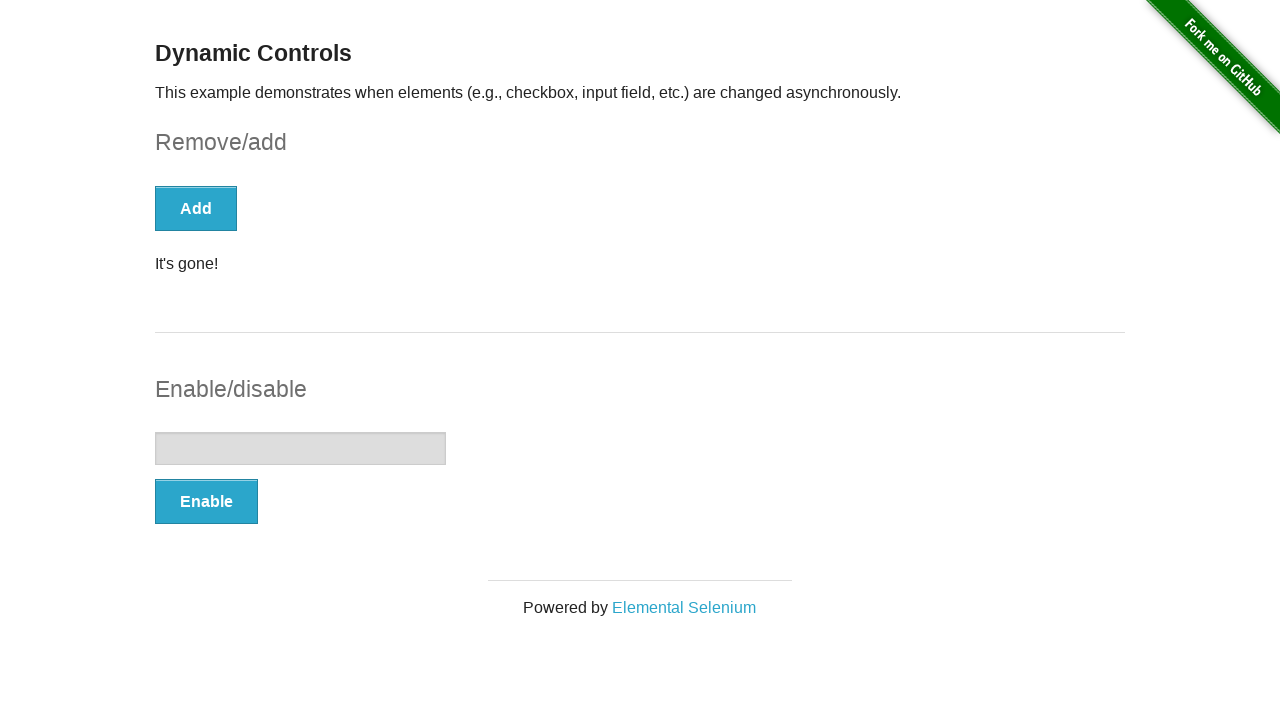

Verified confirmation message displays 'It's gone!'
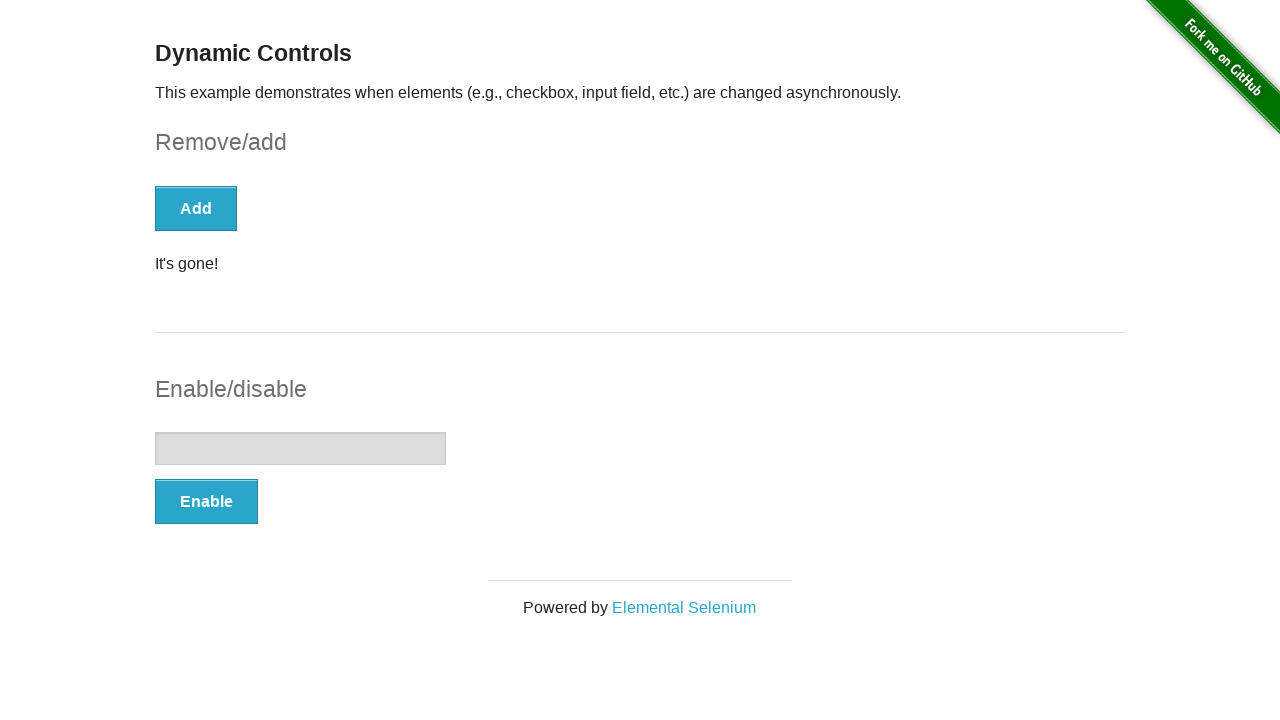

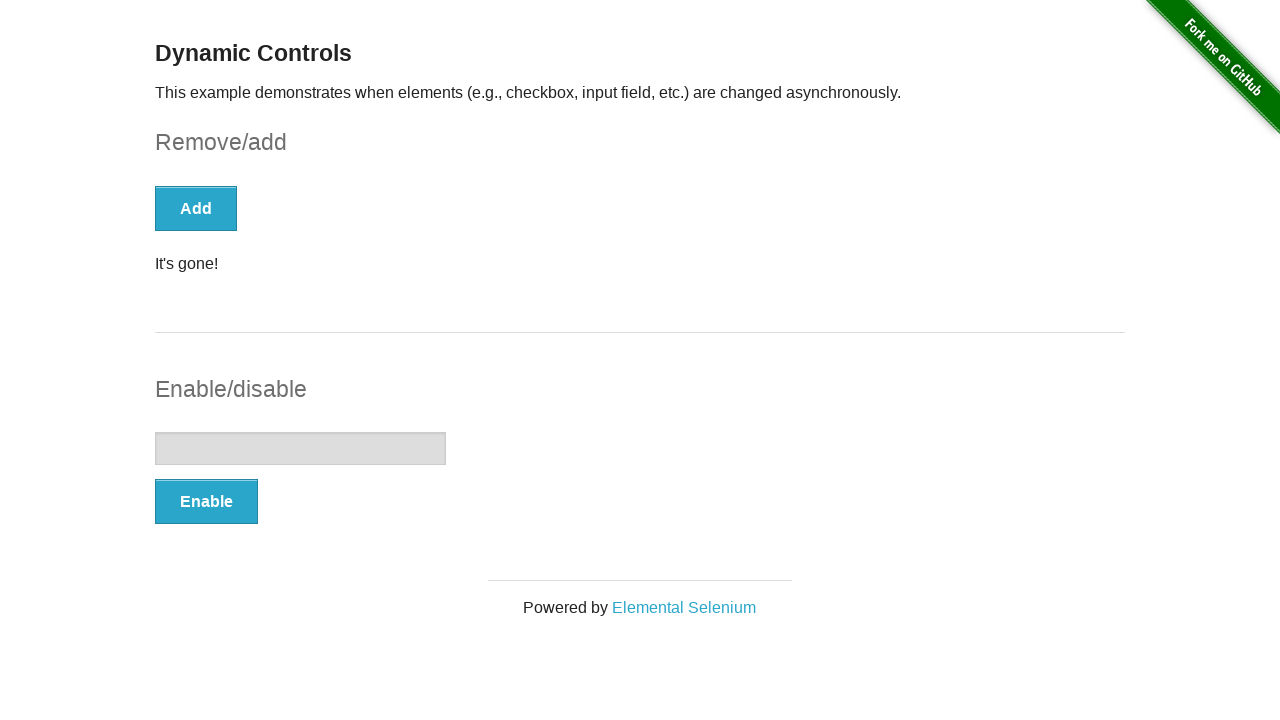